Tests a calculator web application by entering two numbers, selecting multiplication operator from dropdown, clicking the Go button, and verifying the result is calculated correctly.

Starting URL: https://juliemr.github.io/protractor-demo/

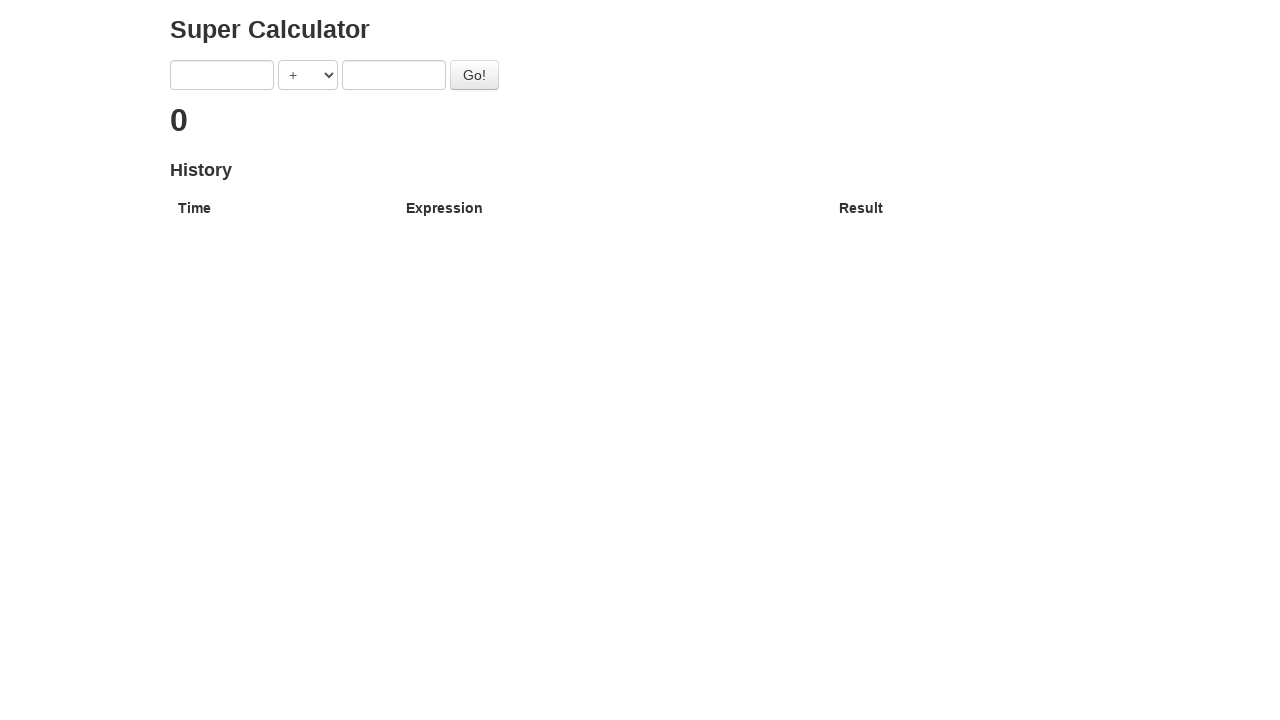

Entered 9 in the first number field on [ng-model='first']
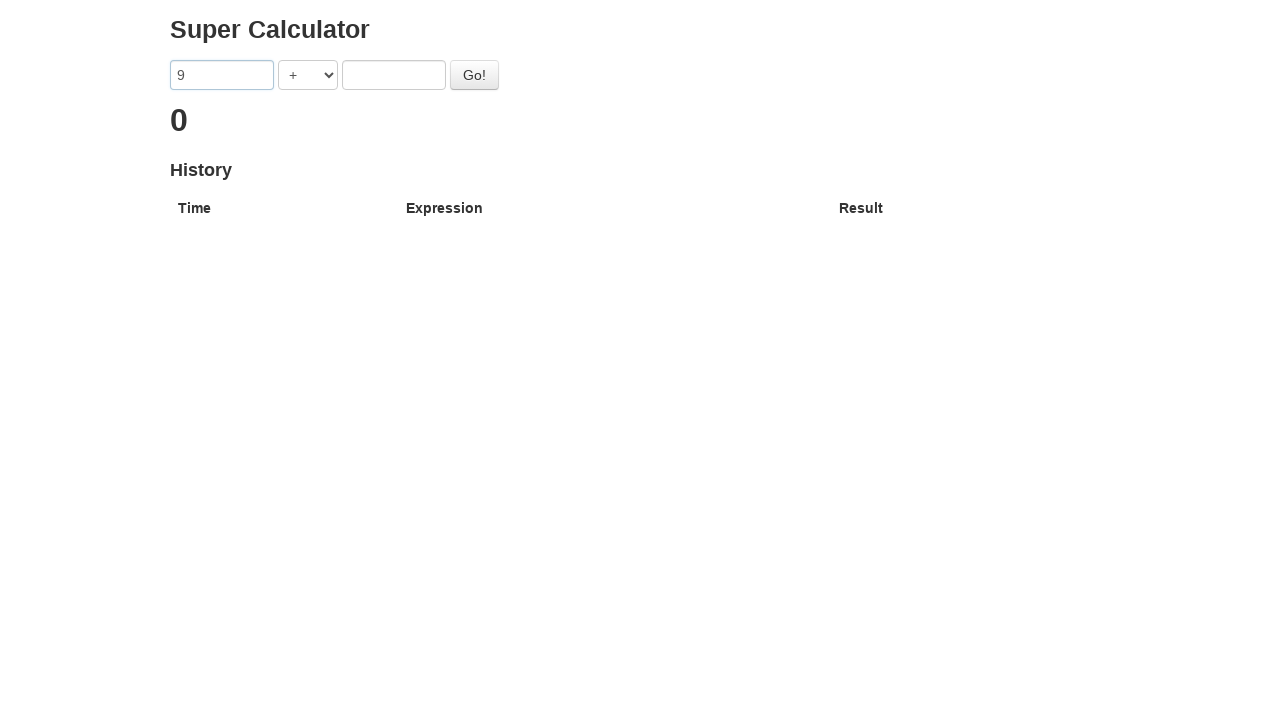

Entered 5 in the second number field on [ng-model='second']
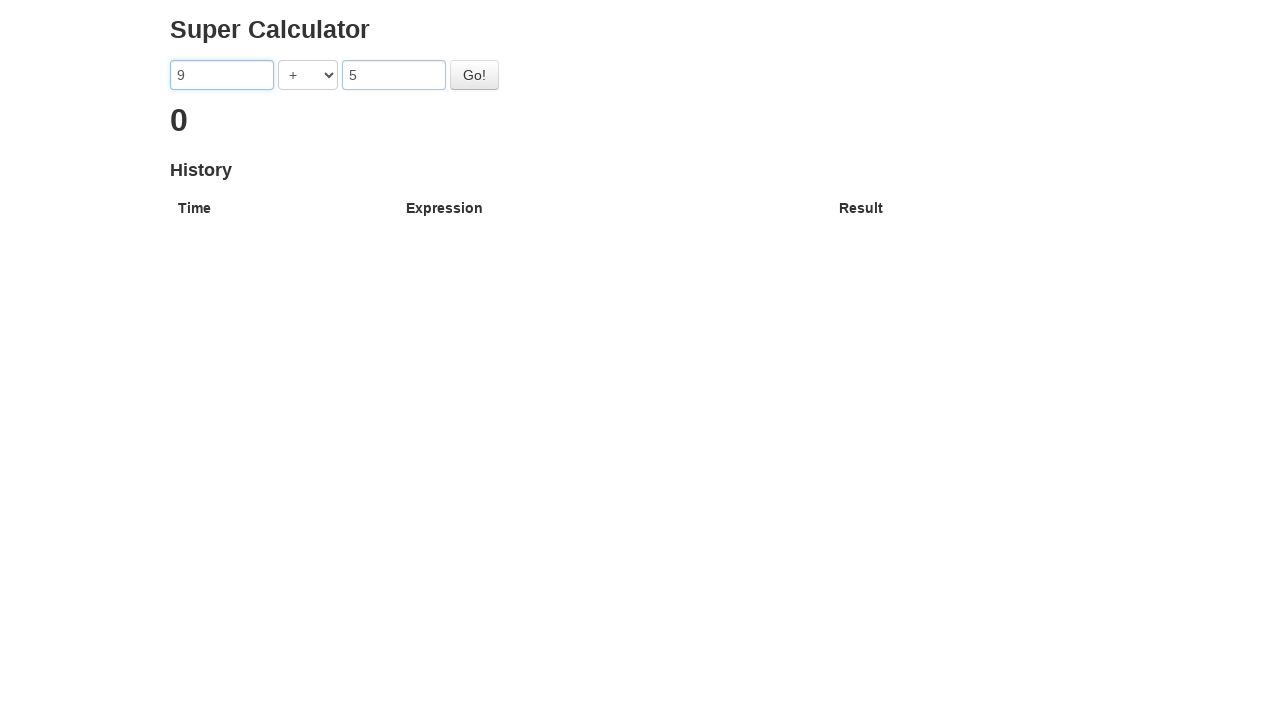

Selected multiplication operator from dropdown on [ng-model='operator']
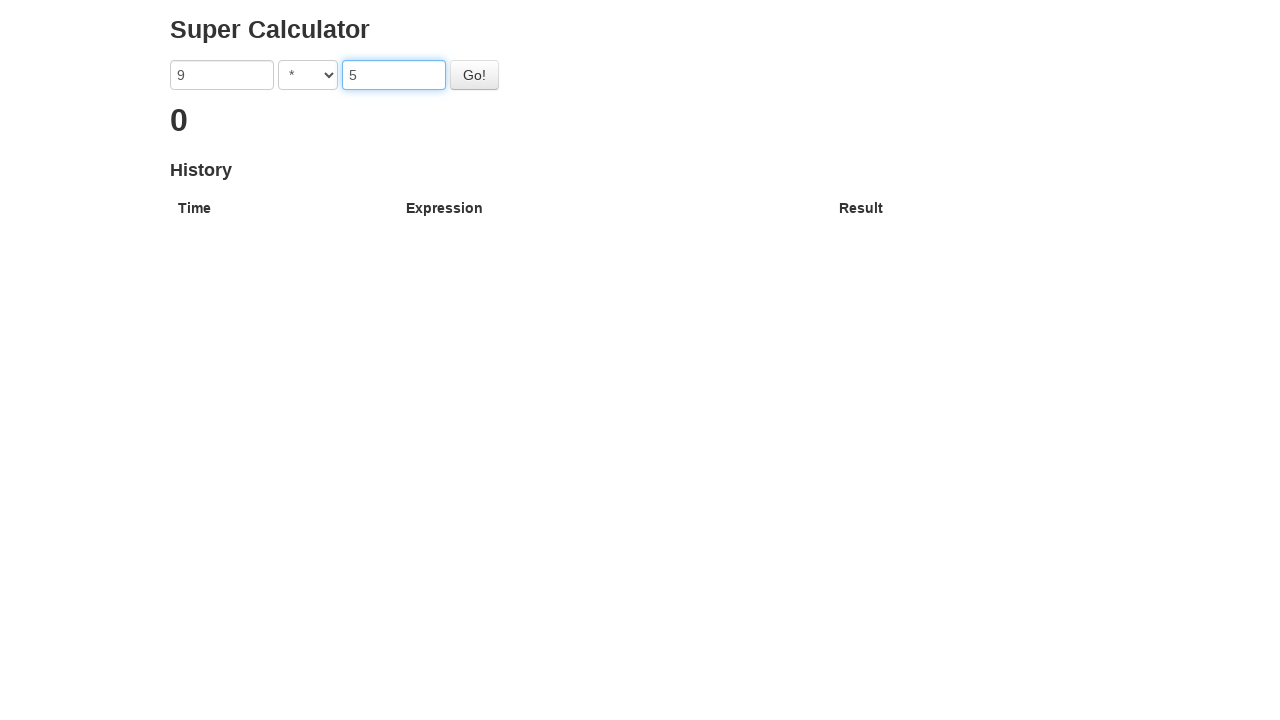

Clicked Go button to calculate result at (474, 75) on #gobutton
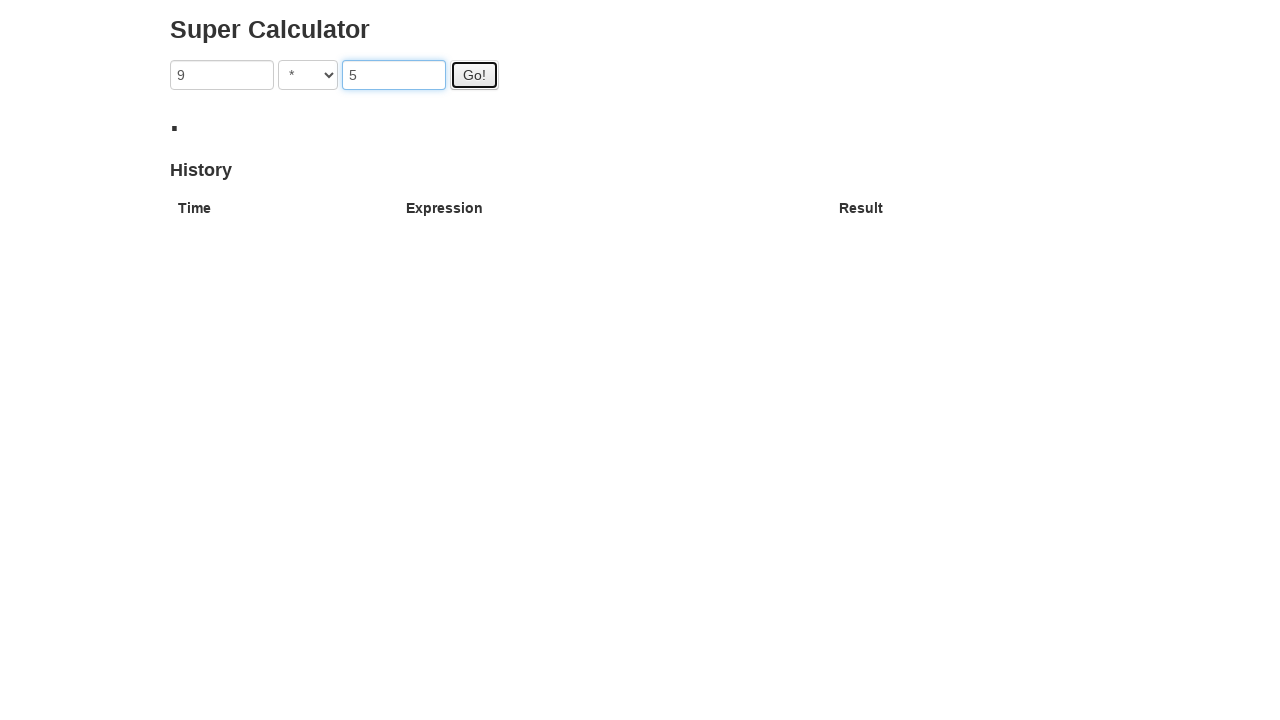

Waited for calculation result to load (loading indicator disappeared)
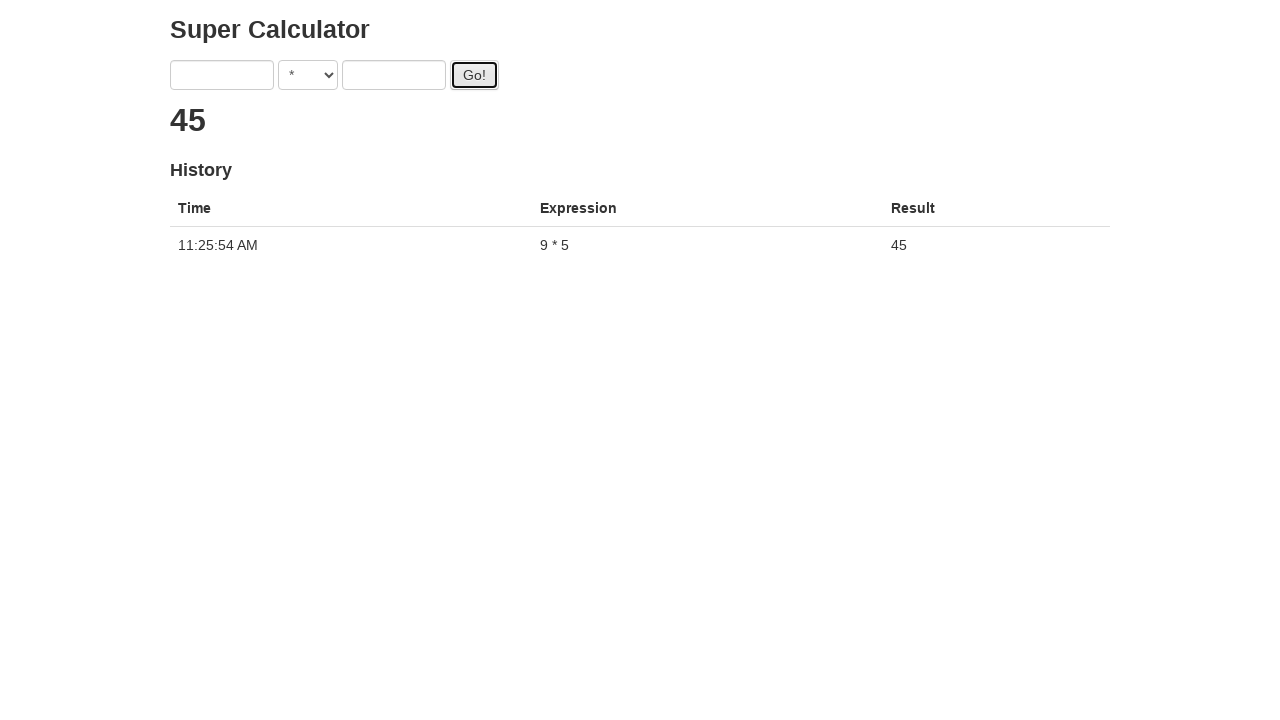

Verified result is displayed in h2 element
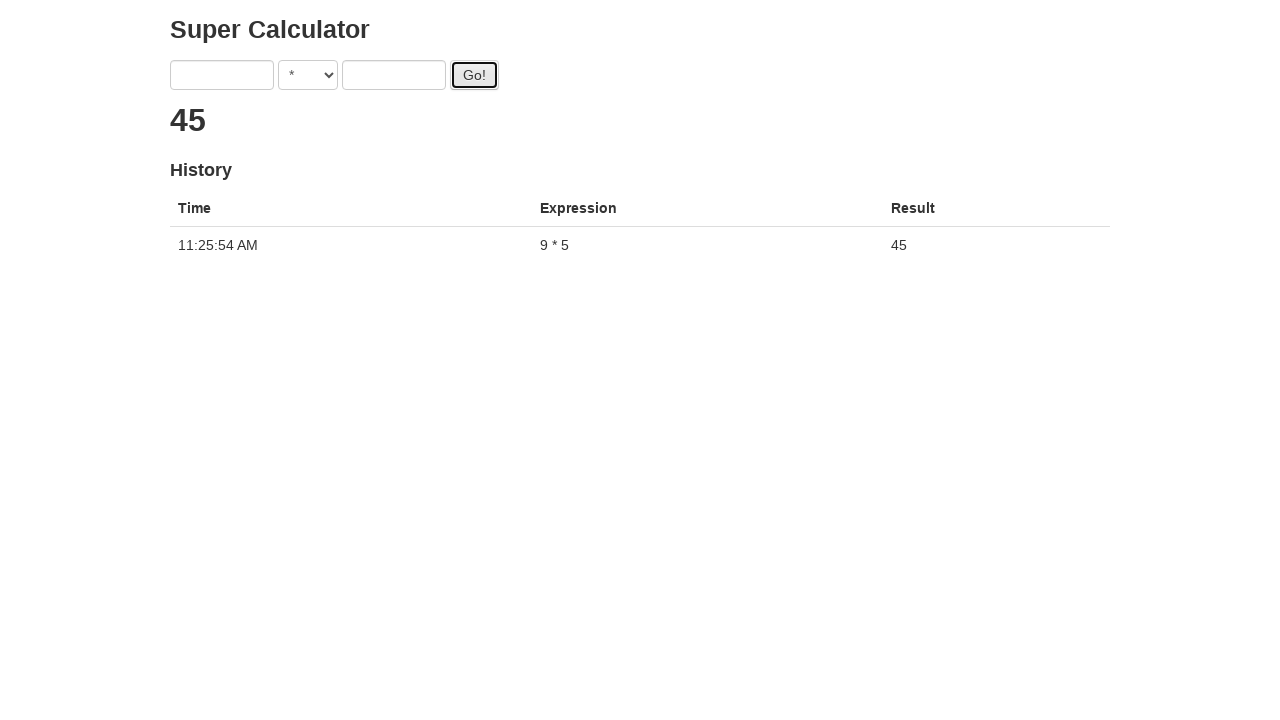

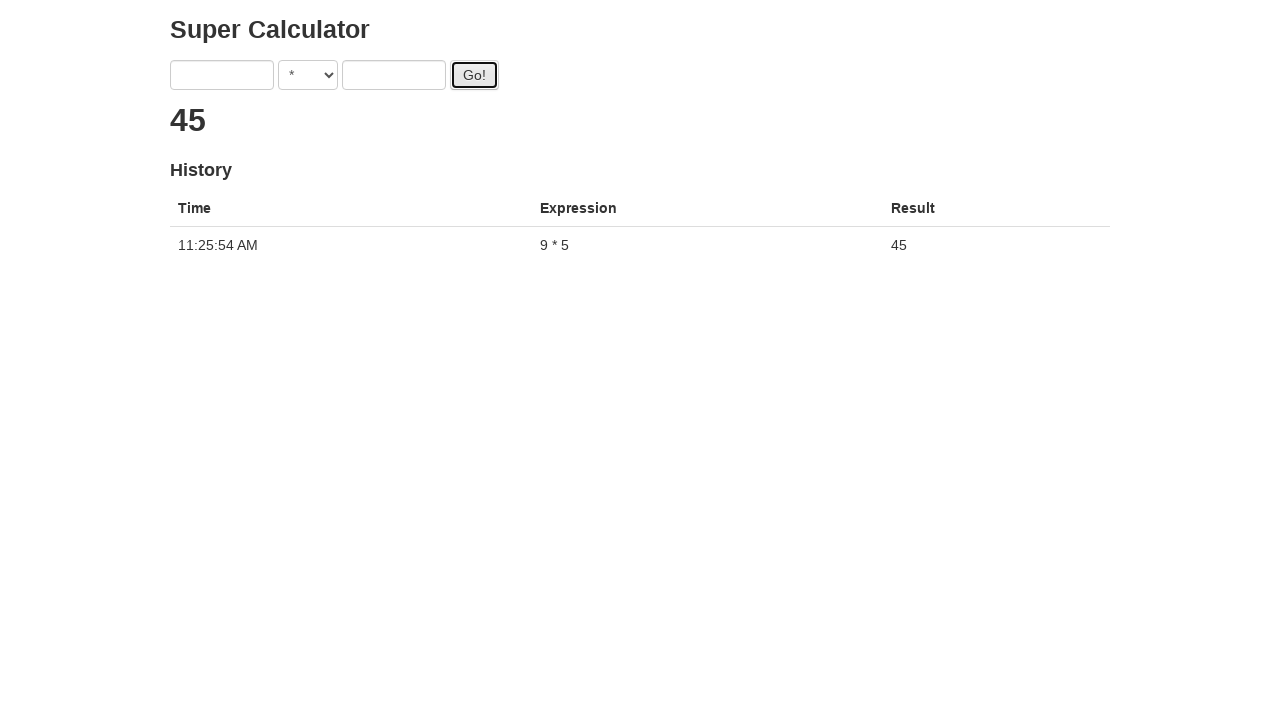